Navigates to the Freepik website with image loading disabled to demonstrate faster page loading

Starting URL: https://www.freepik.com/

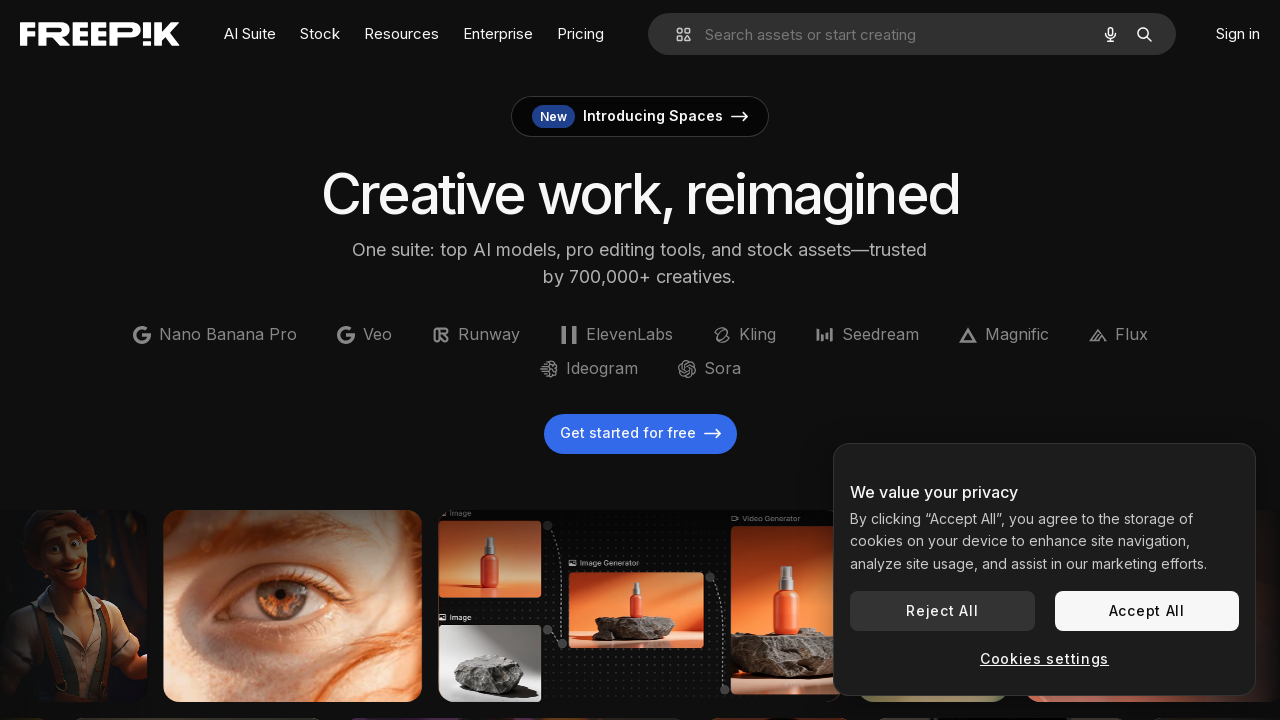

Waited for Freepik website to fully load with networkidle state
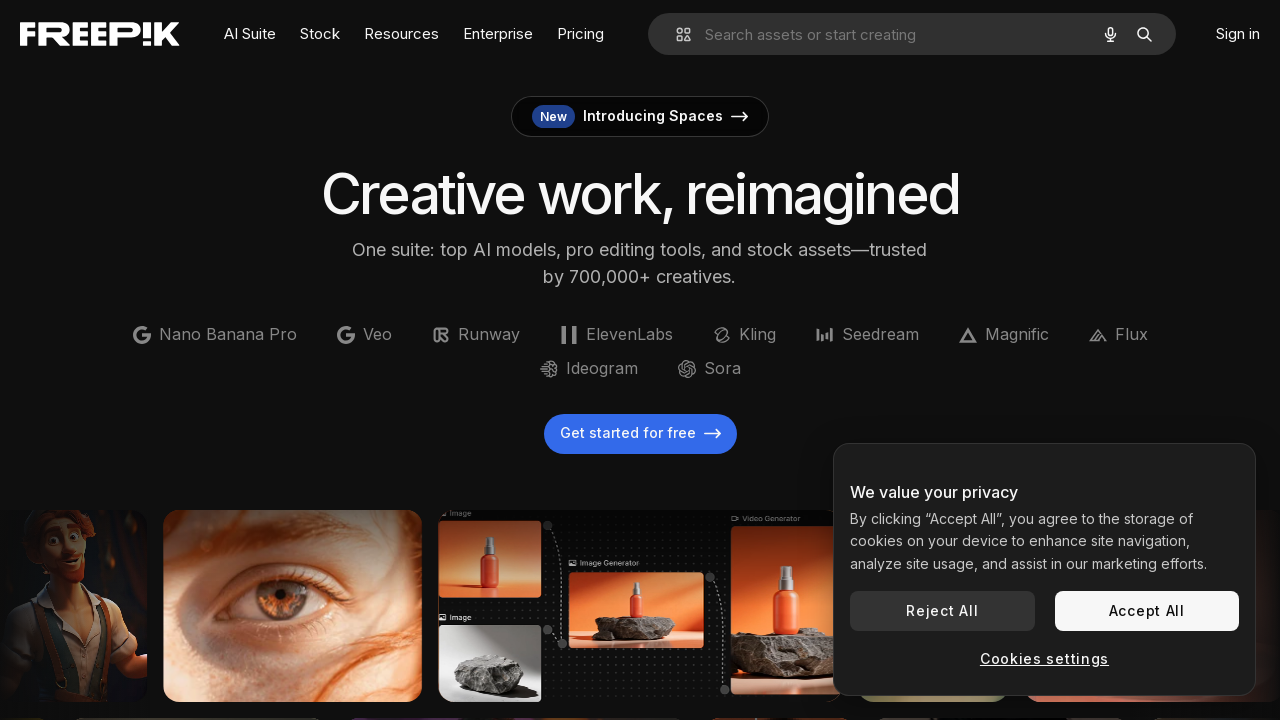

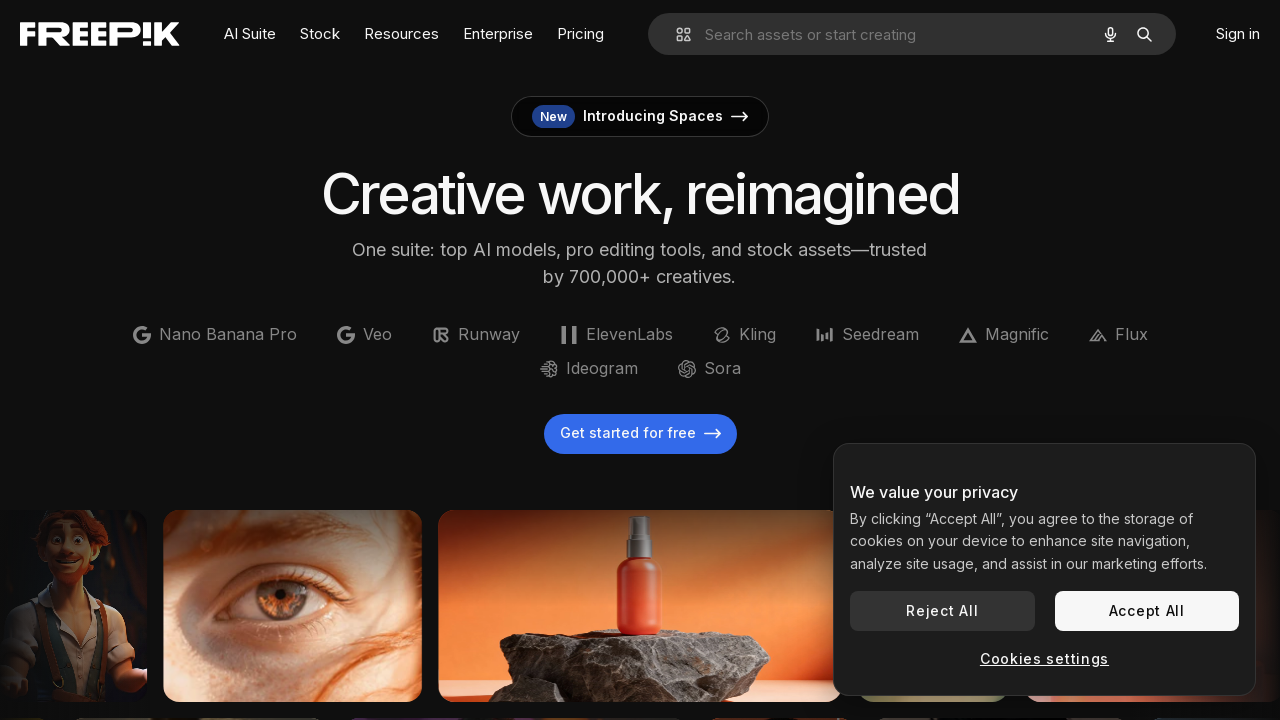